Navigates to the SelectorShub XPath practice page and scrolls down 500 pixels to view more content on the page.

Starting URL: https://selectorshub.com/xpath-practice-page

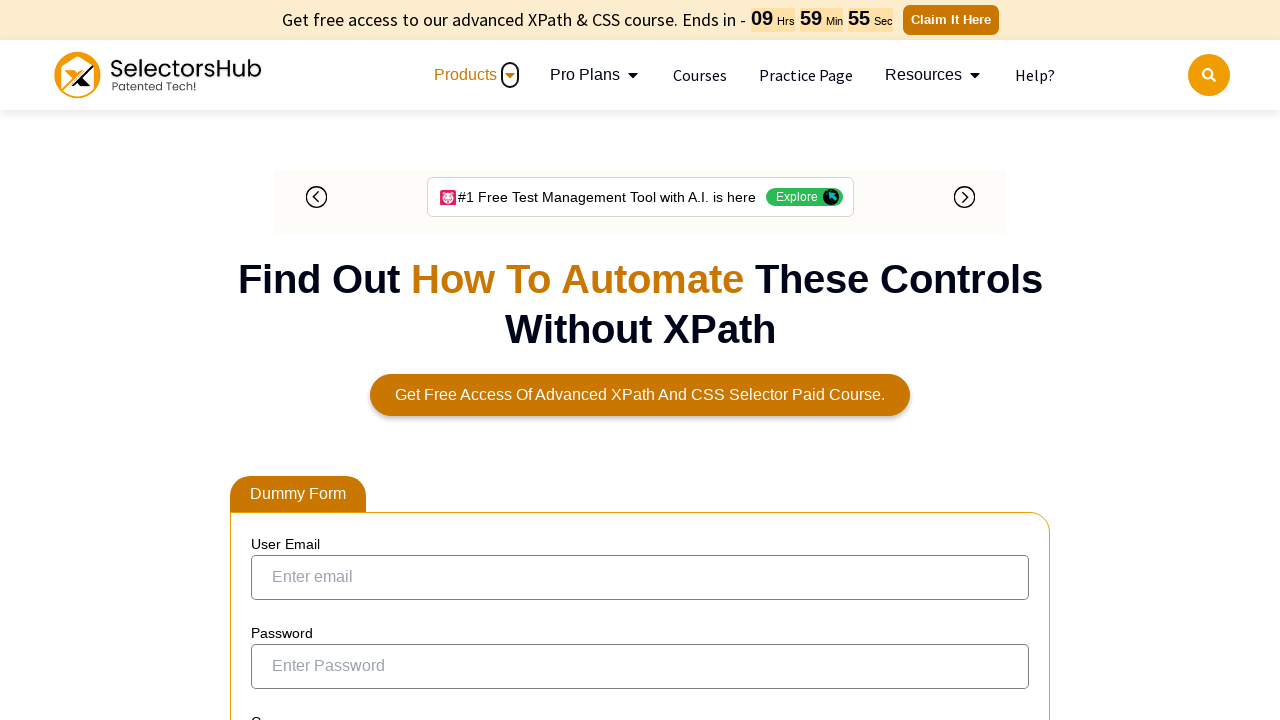

Navigated to SelectorShub XPath practice page
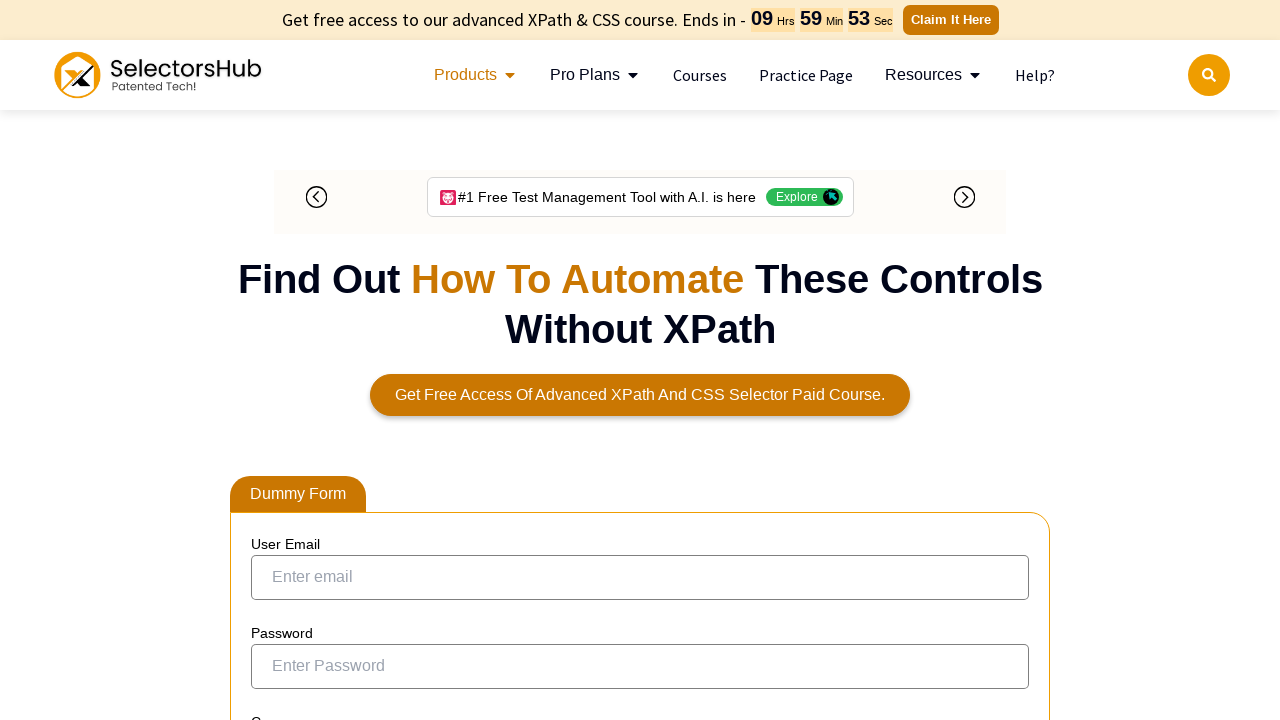

Scrolled down 500 pixels to view more content
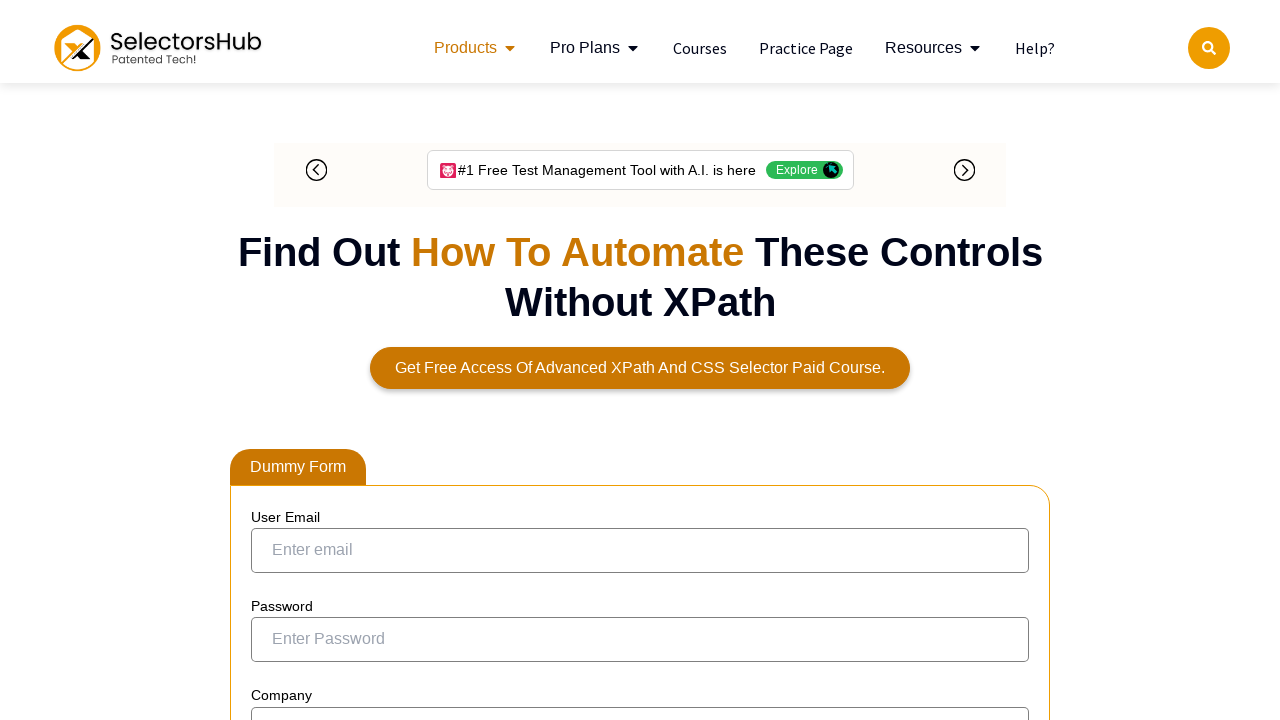

Waited 1000ms for content to load after scrolling
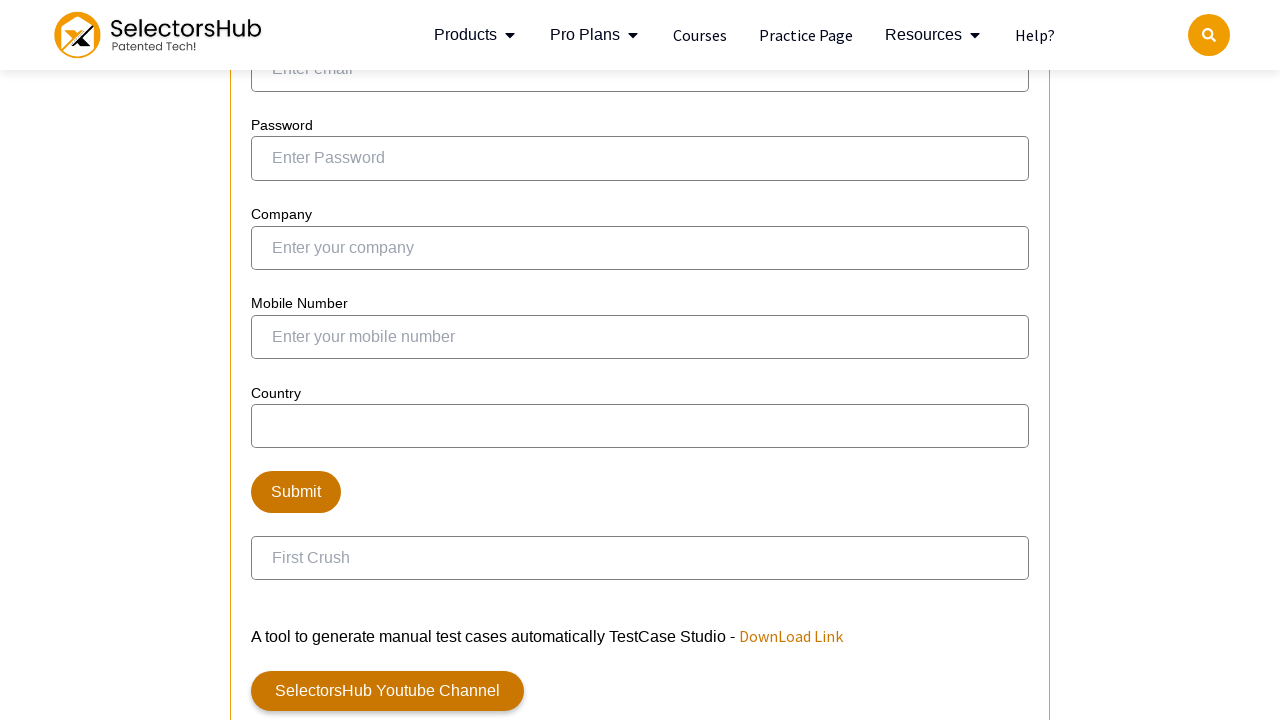

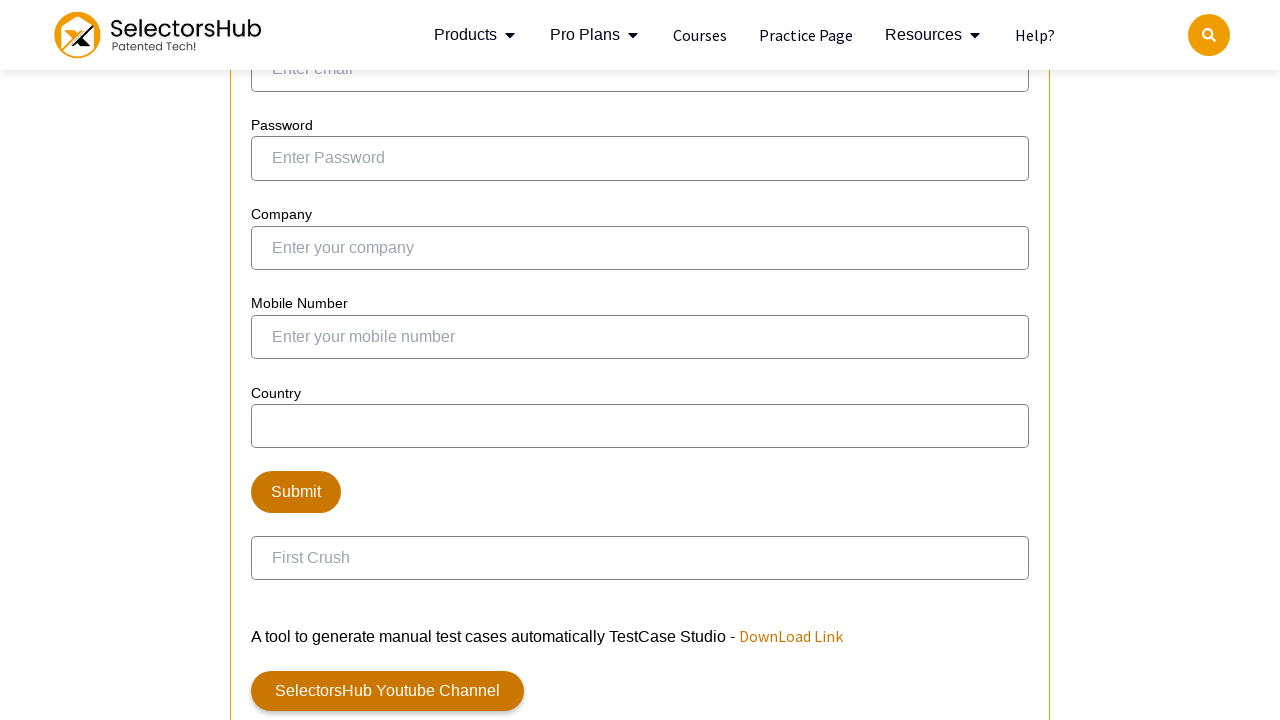